Tests that the todo counter displays the correct number of items as todos are added

Starting URL: https://demo.playwright.dev/todomvc

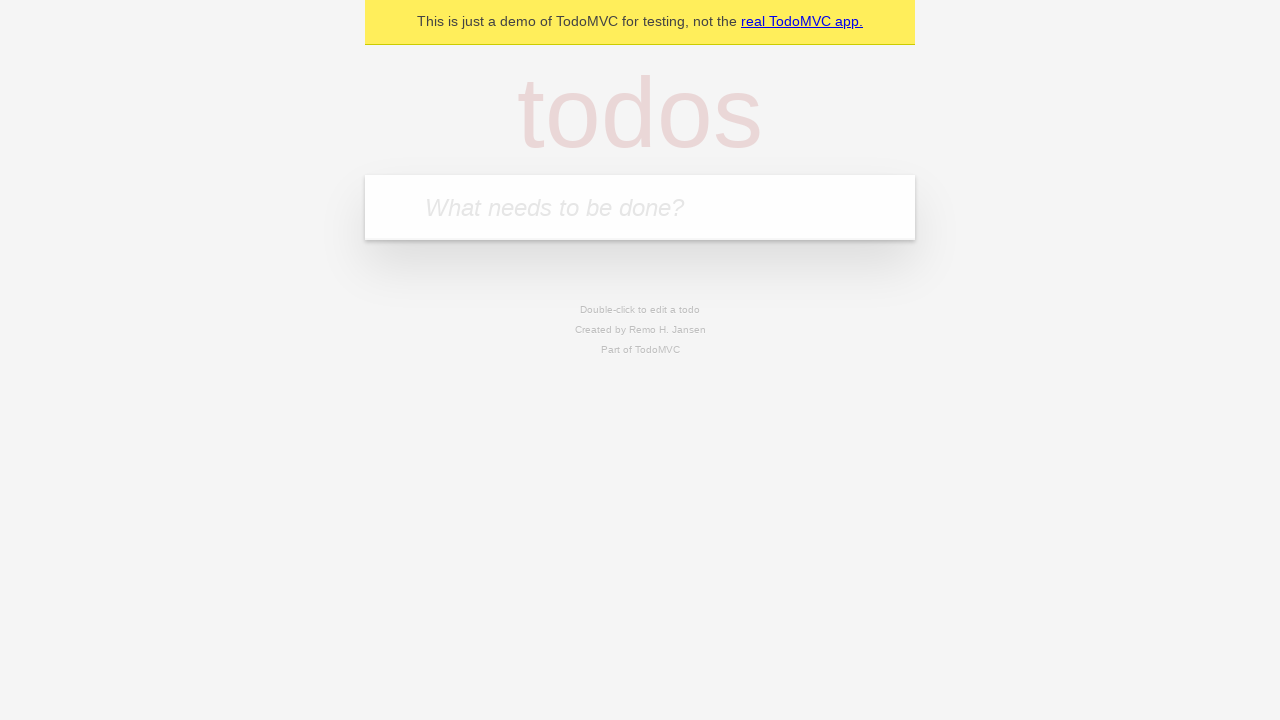

Filled todo input field with 'buy some cheese' on internal:attr=[placeholder="What needs to be done?"i]
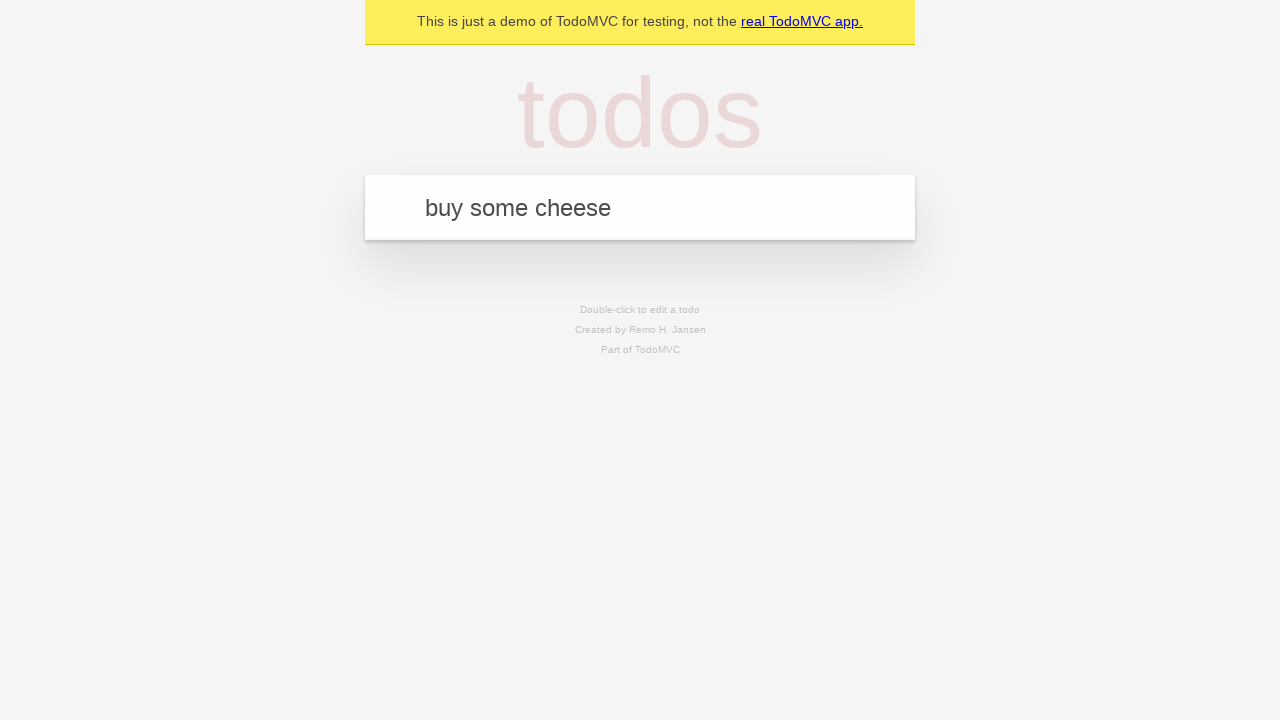

Pressed Enter to create first todo item on internal:attr=[placeholder="What needs to be done?"i]
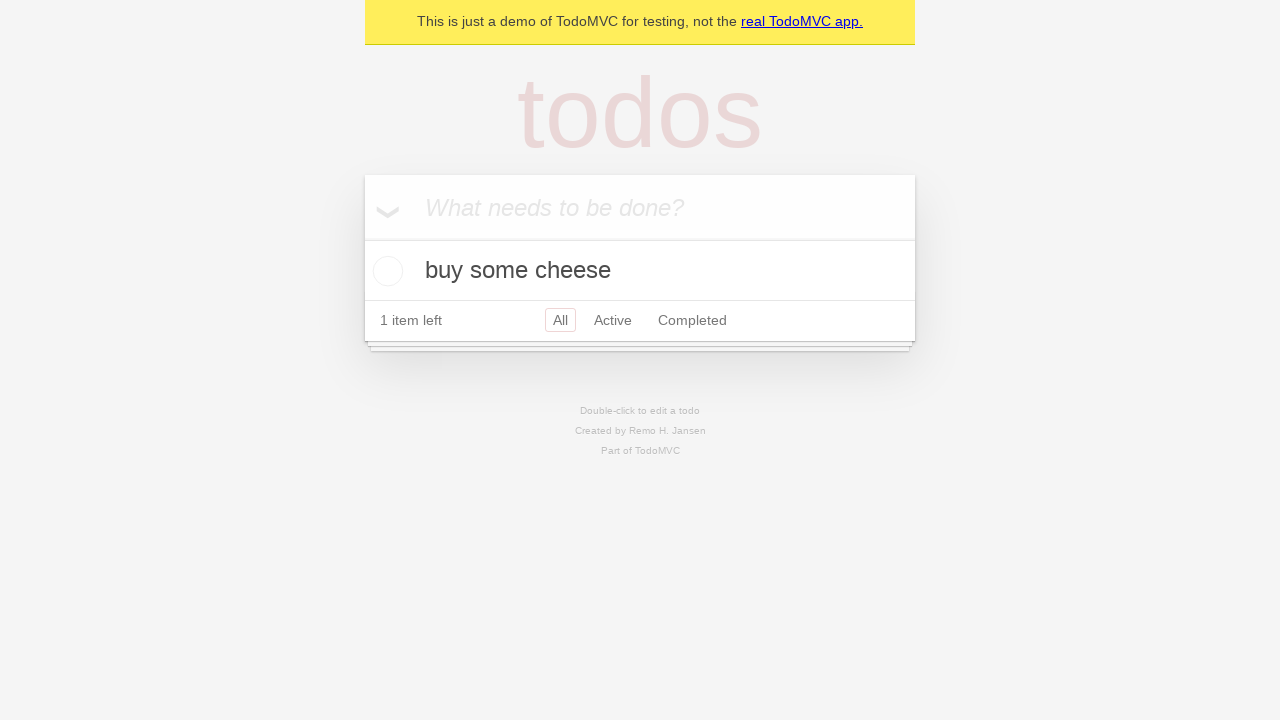

Todo counter element loaded
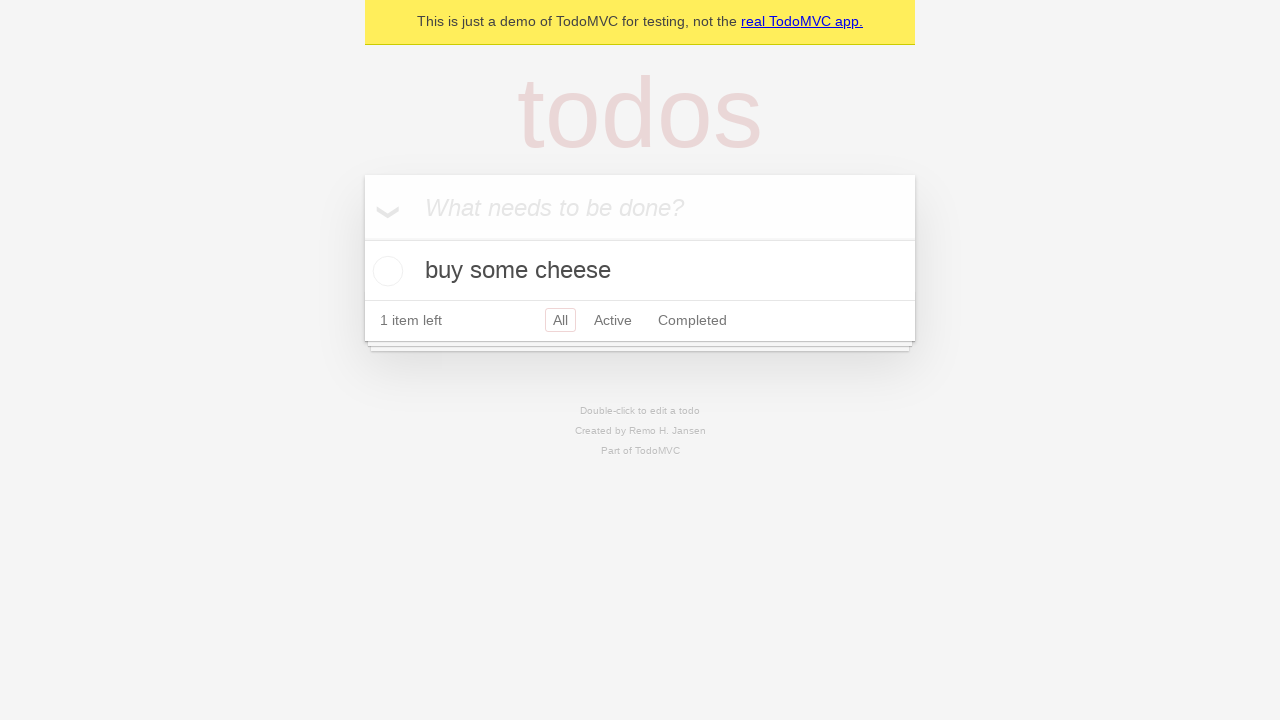

Filled todo input field with 'feed the cat' on internal:attr=[placeholder="What needs to be done?"i]
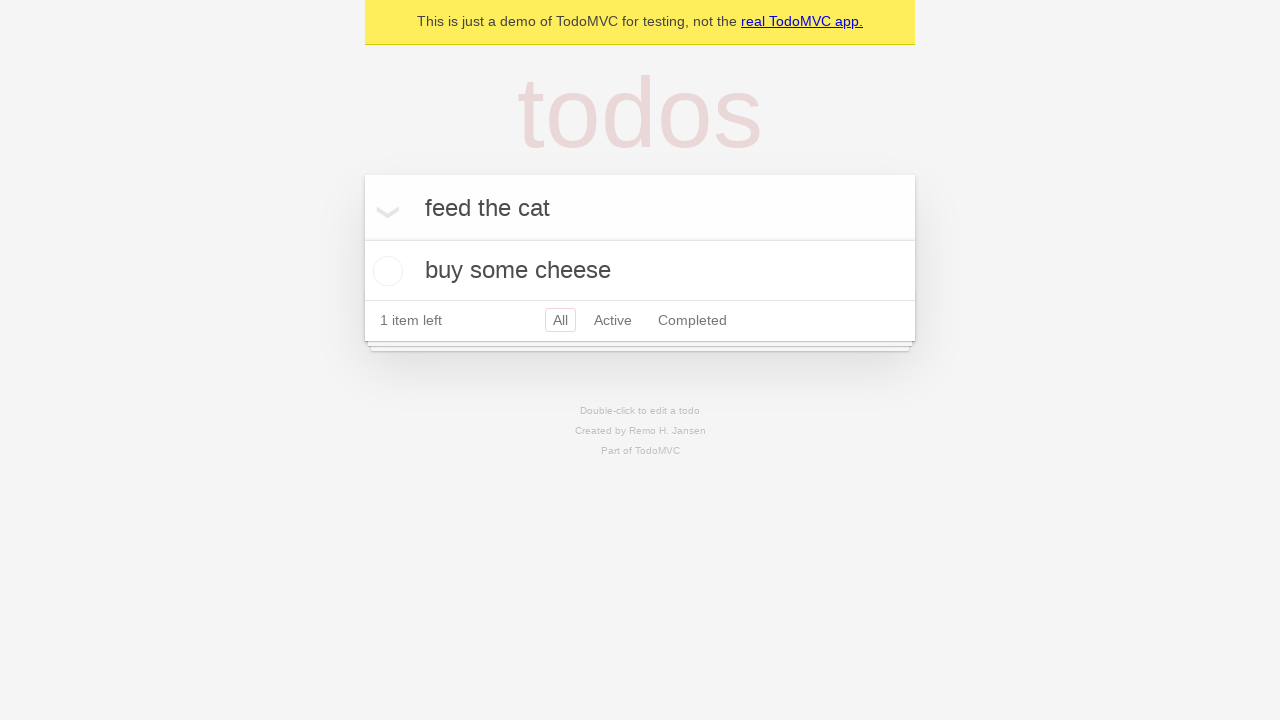

Pressed Enter to create second todo item on internal:attr=[placeholder="What needs to be done?"i]
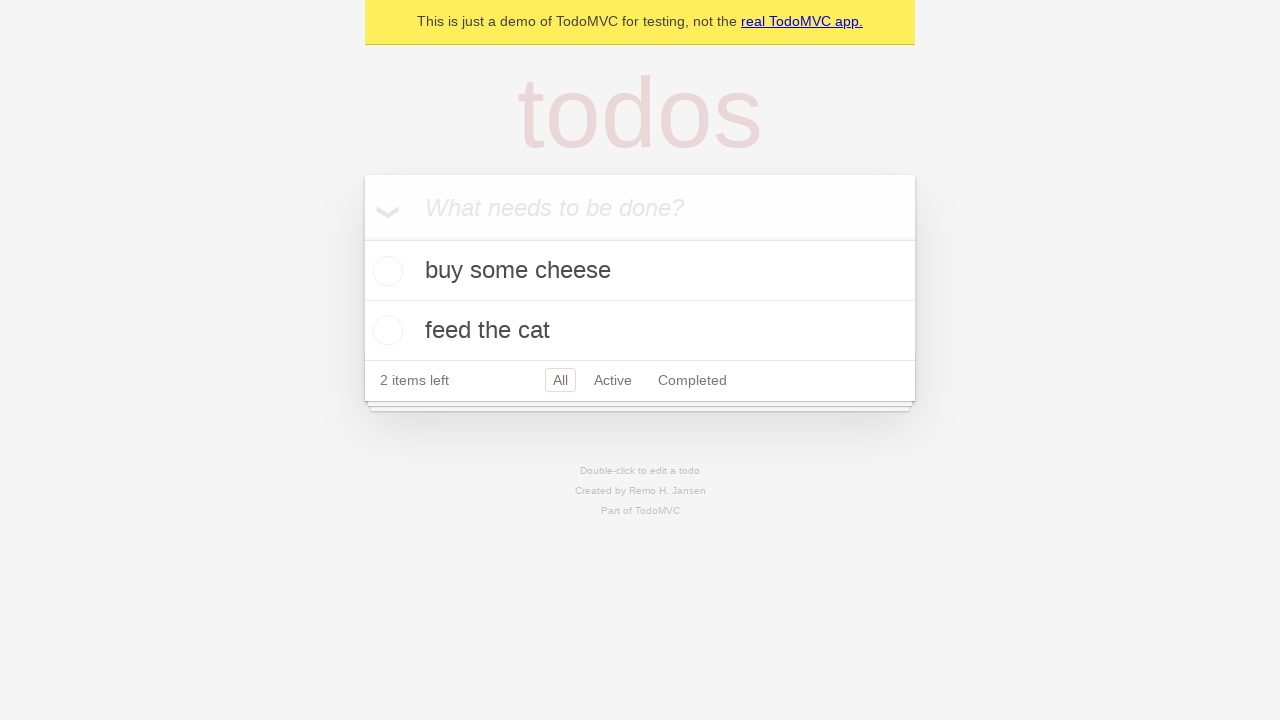

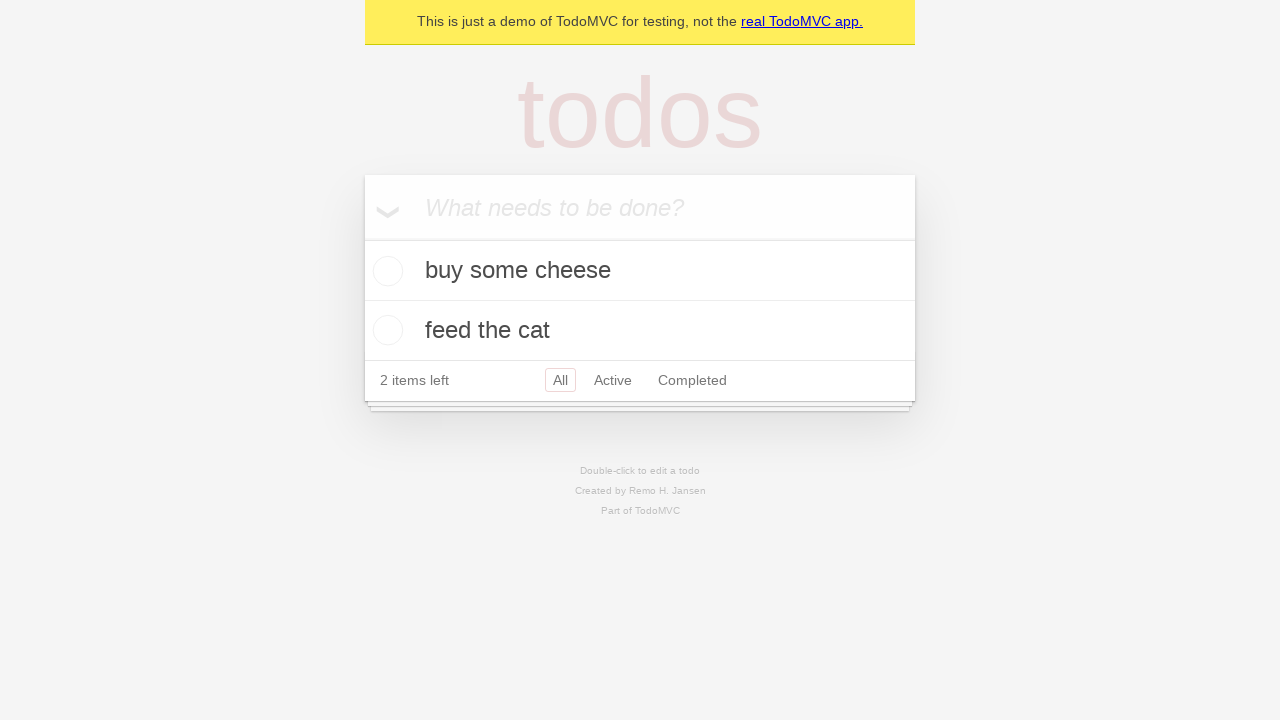